Tests iframe handling by clicking a button, switching to a single iframe, entering text in an input field within the frame, and then switching back to the main content to verify page elements.

Starting URL: http://demo.automationtesting.in/Frames.html

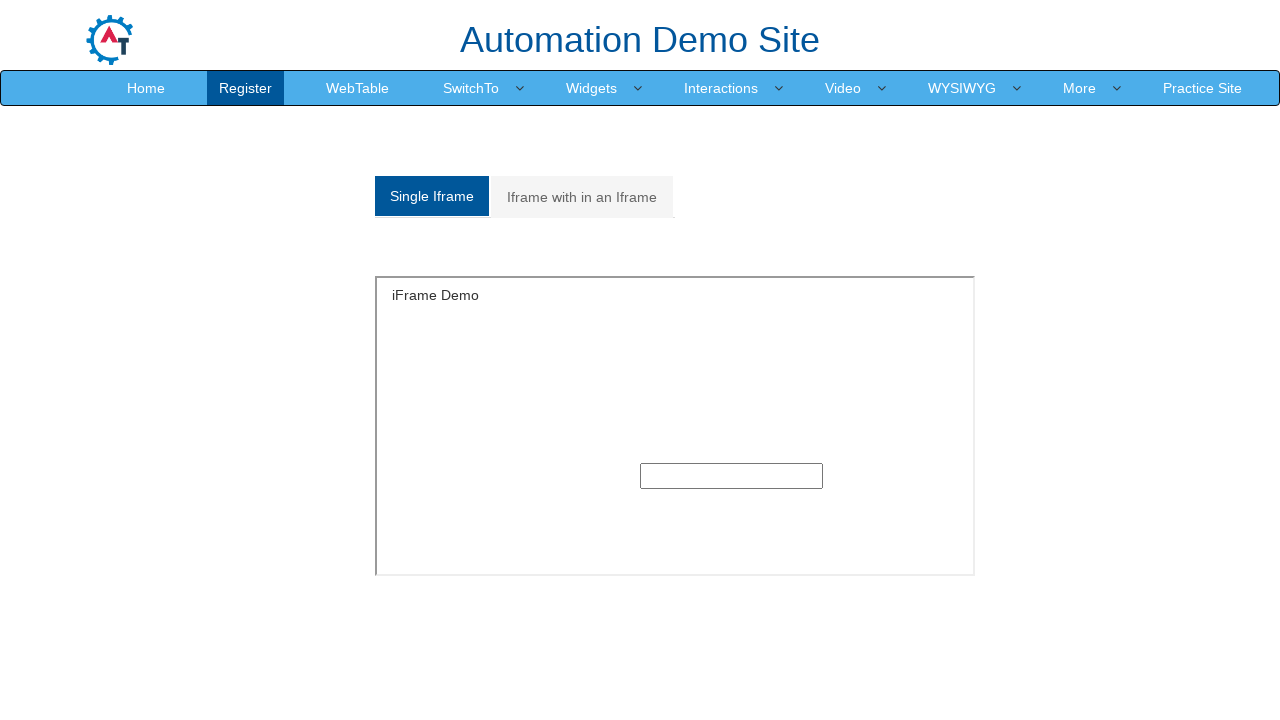

Clicked on single frame button at (432, 196) on xpath=//li[@class='active']//a[@class='analystic']
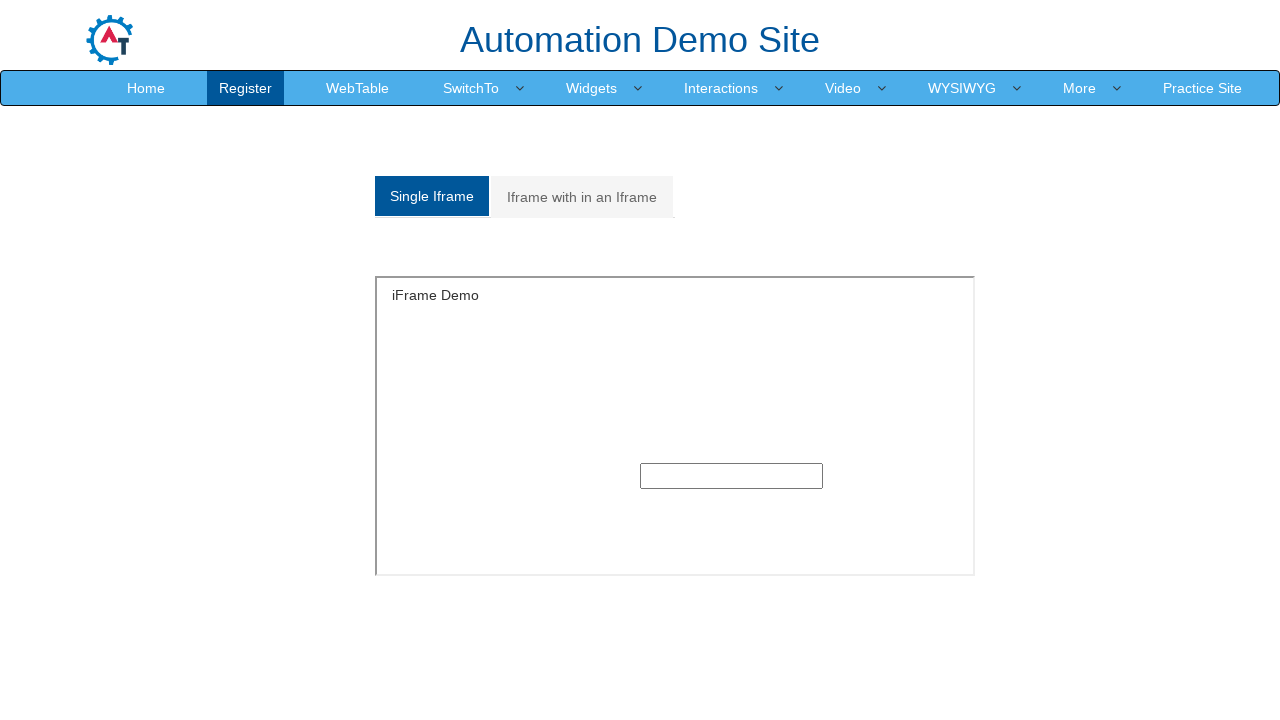

Located the single iframe
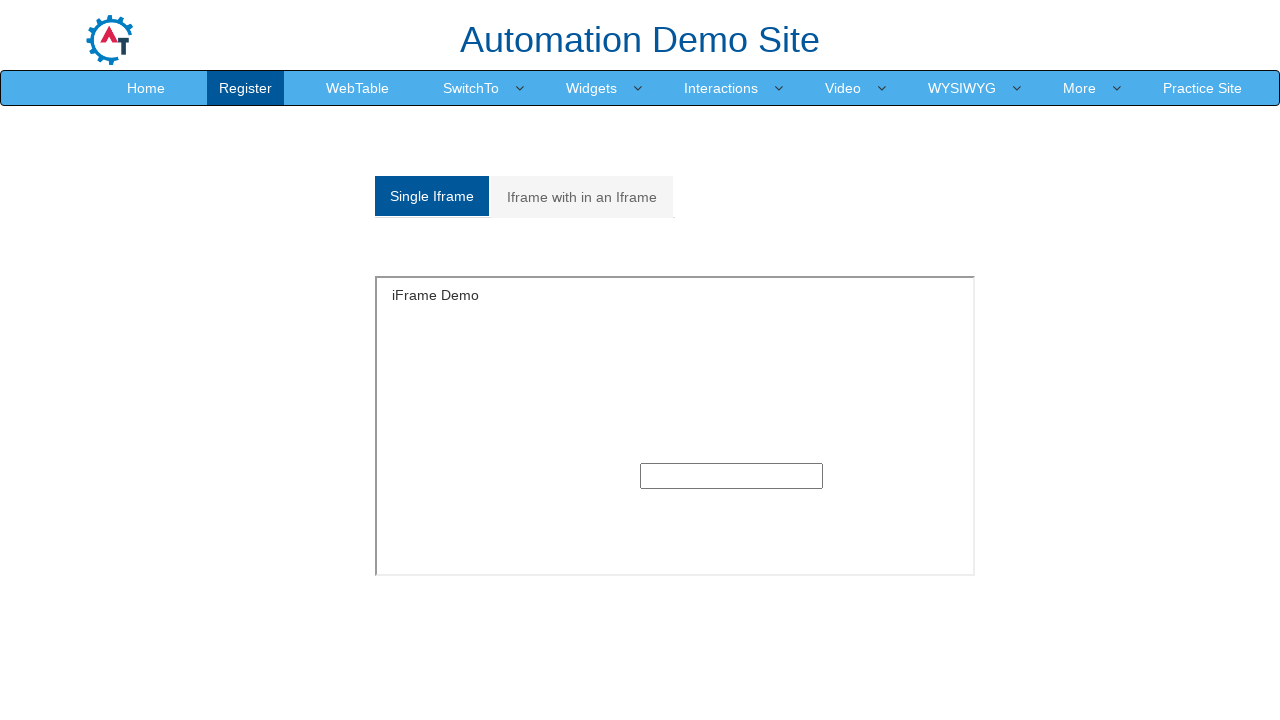

Filled text input field inside iframe with 'Test test test' on xpath=//iframe[@id='singleframe'] >> internal:control=enter-frame >> xpath=//inp
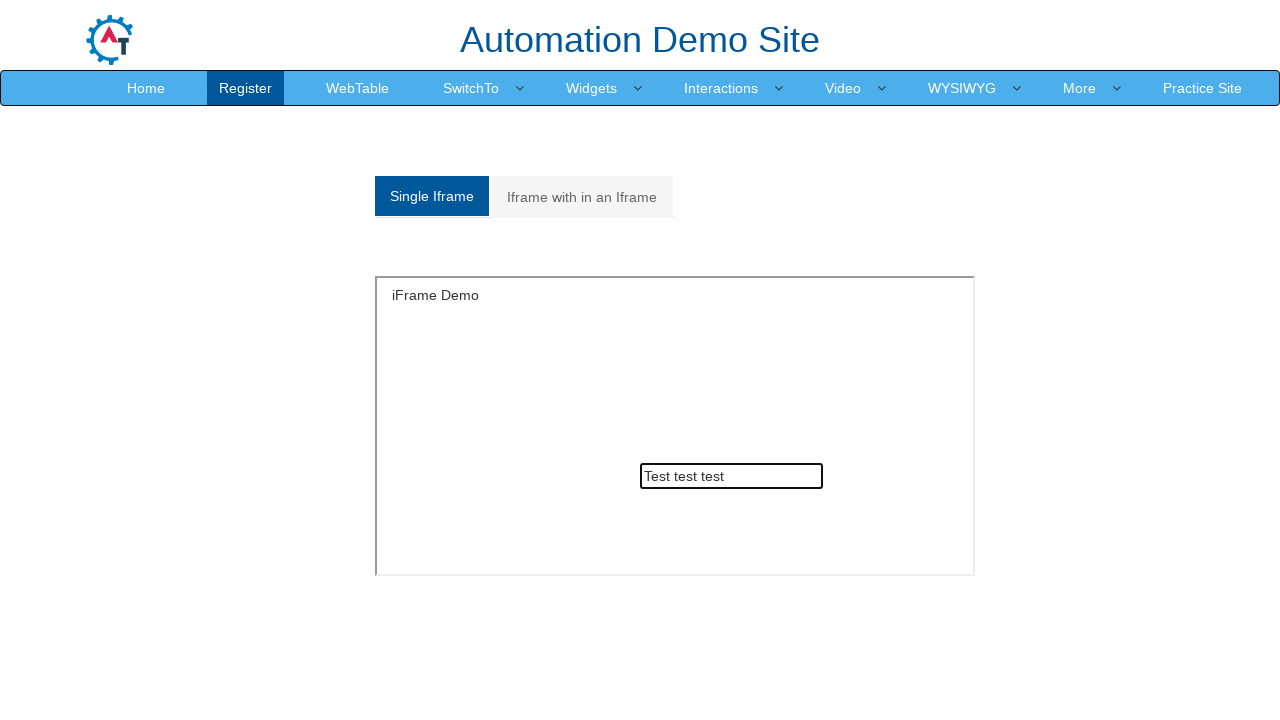

Verified main page content is accessible after switching back from iframe
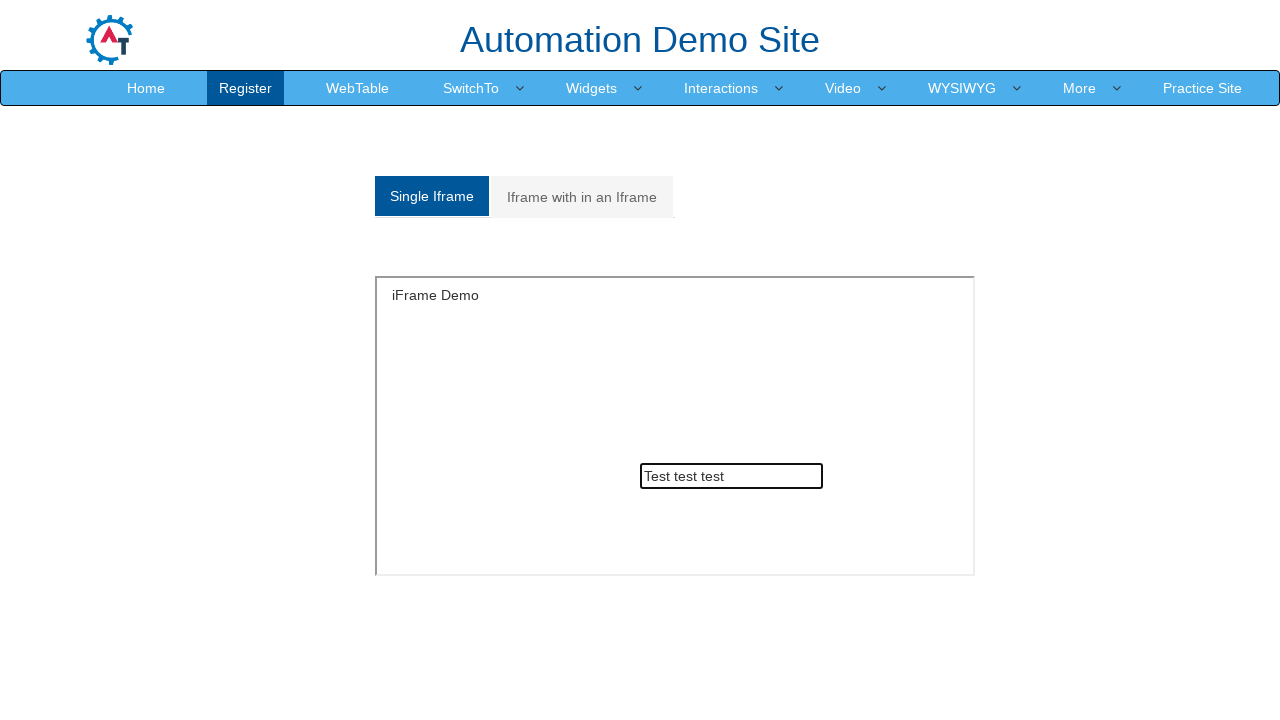

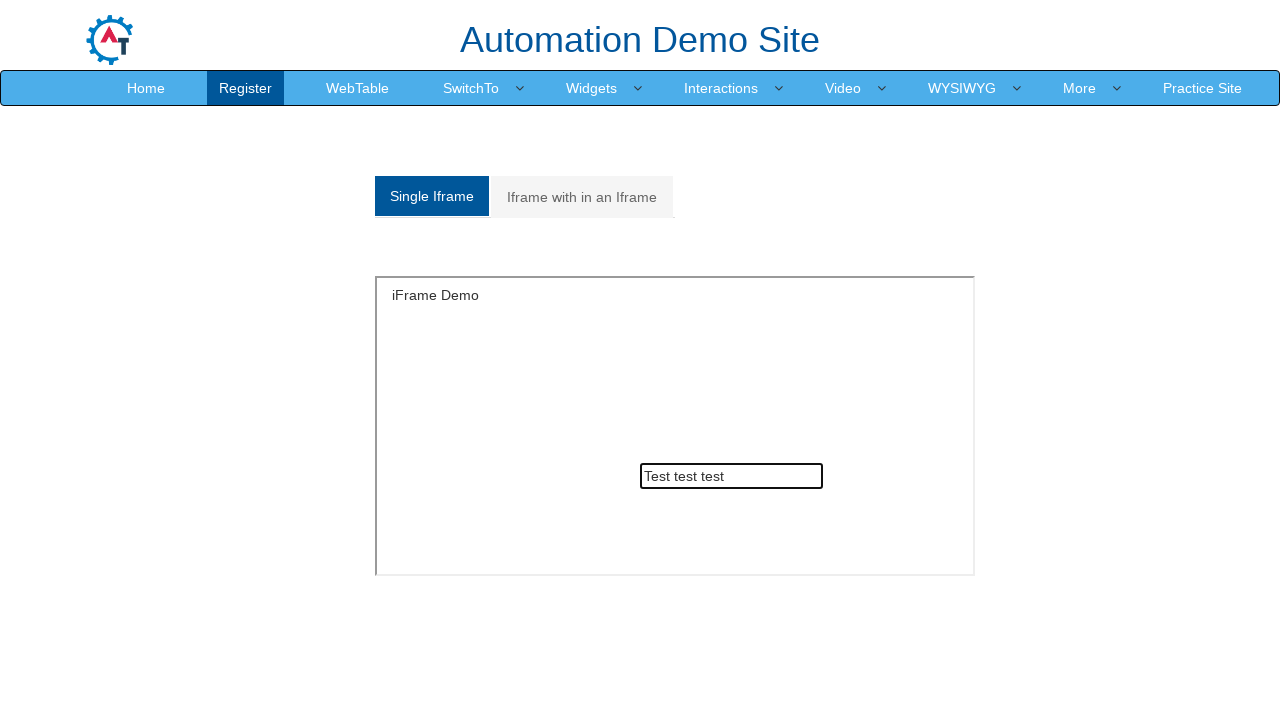